Tests dropdown functionality by selecting options using different methods (index, value, visible text) and verifies the dropdown contains exactly 3 options

Starting URL: https://the-internet.herokuapp.com/dropdown

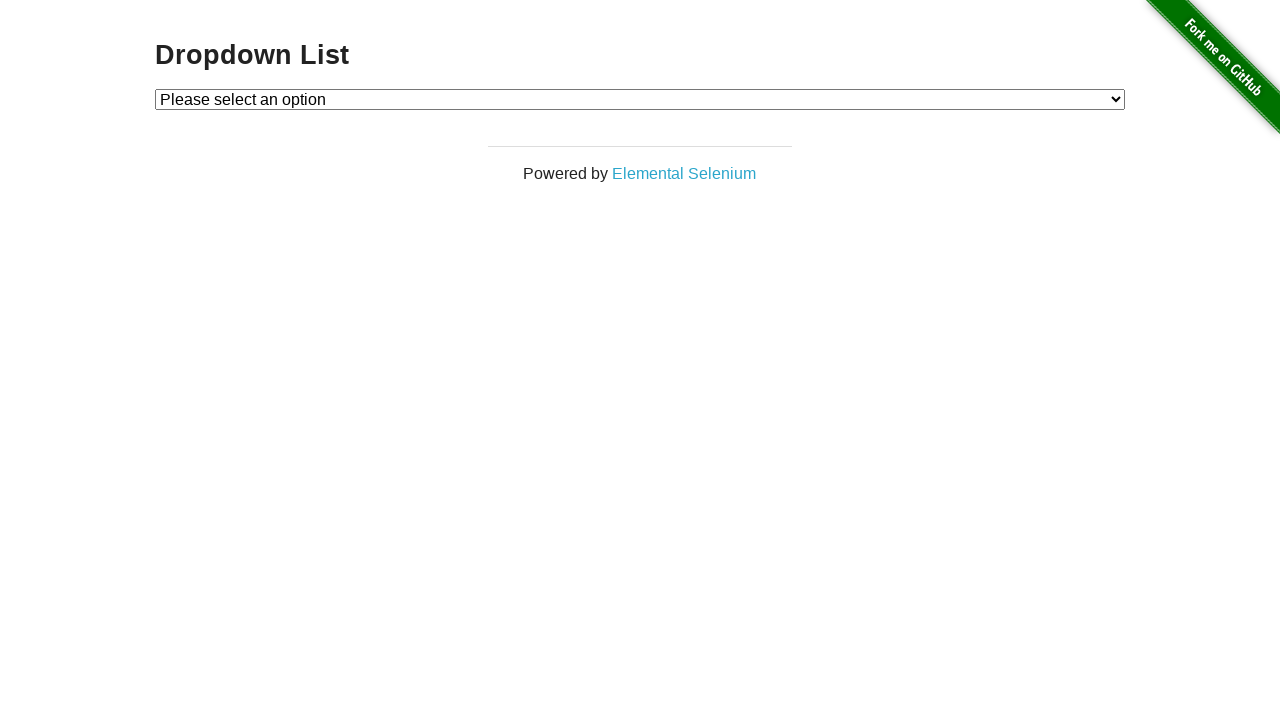

Selected Option 1 by index (index 1) on #dropdown
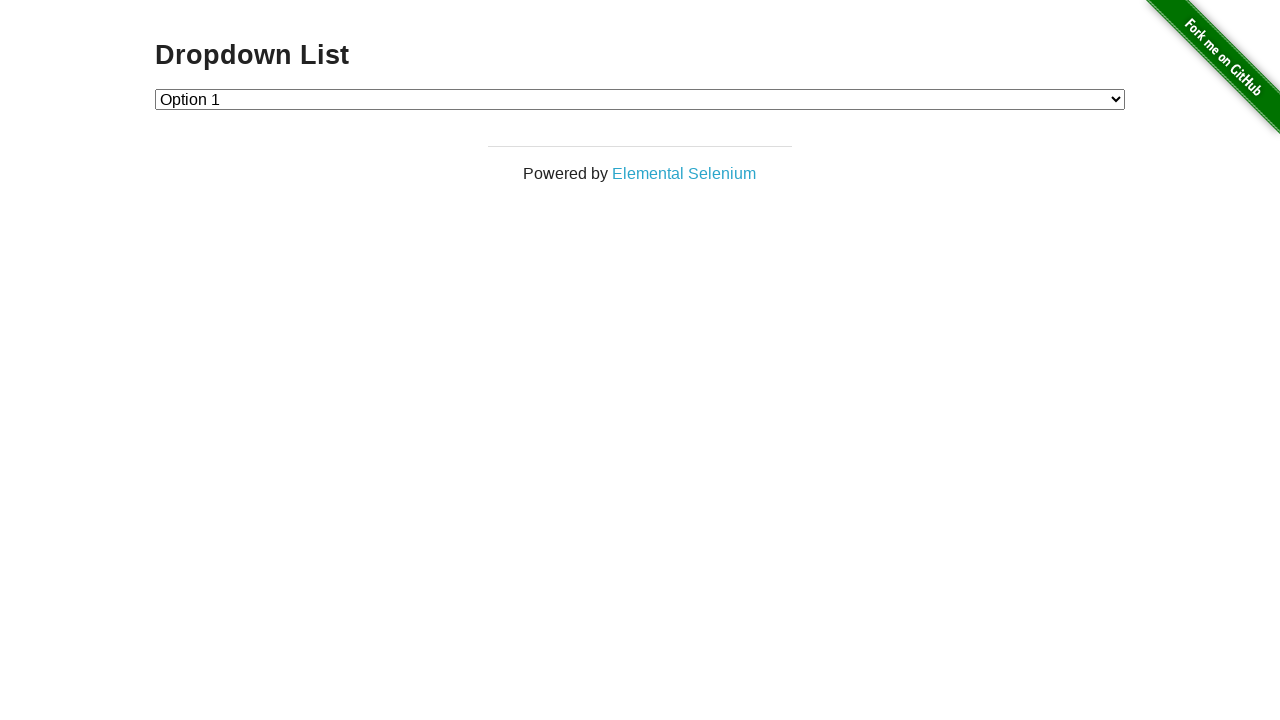

Selected Option 2 by value '2' on #dropdown
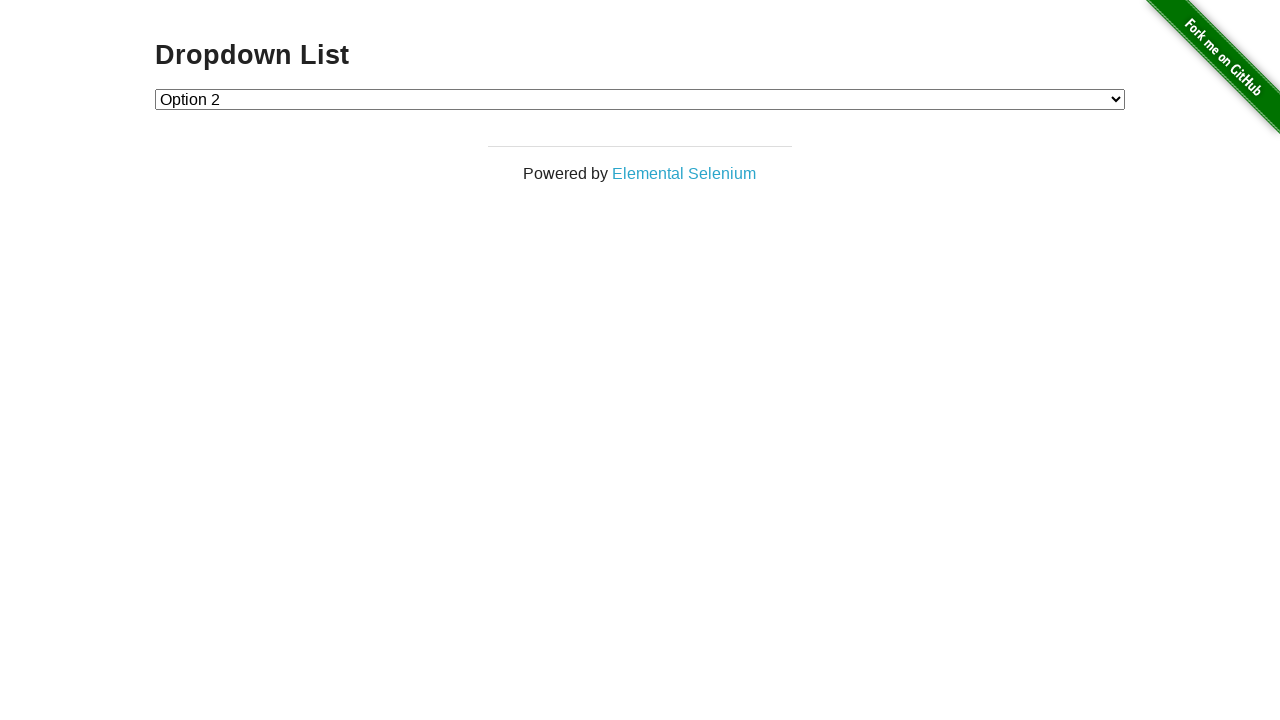

Selected Option 1 by visible text label on #dropdown
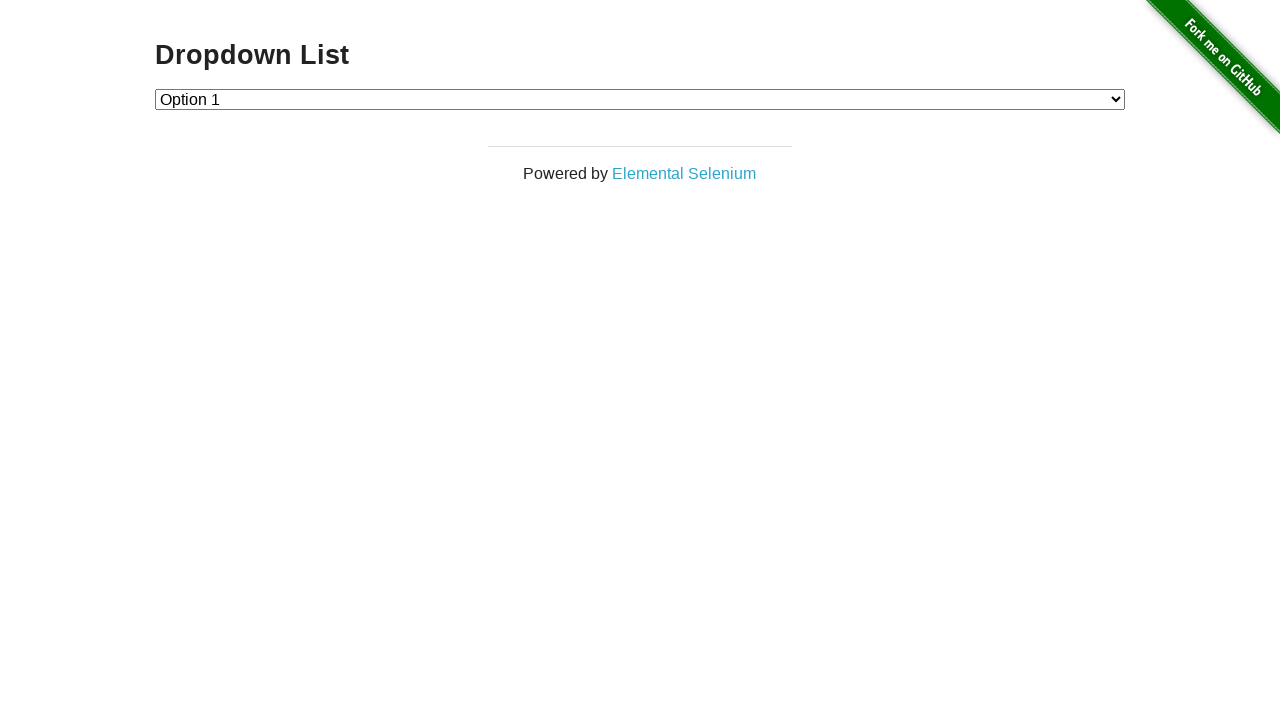

Retrieved all dropdown options - found 3 options
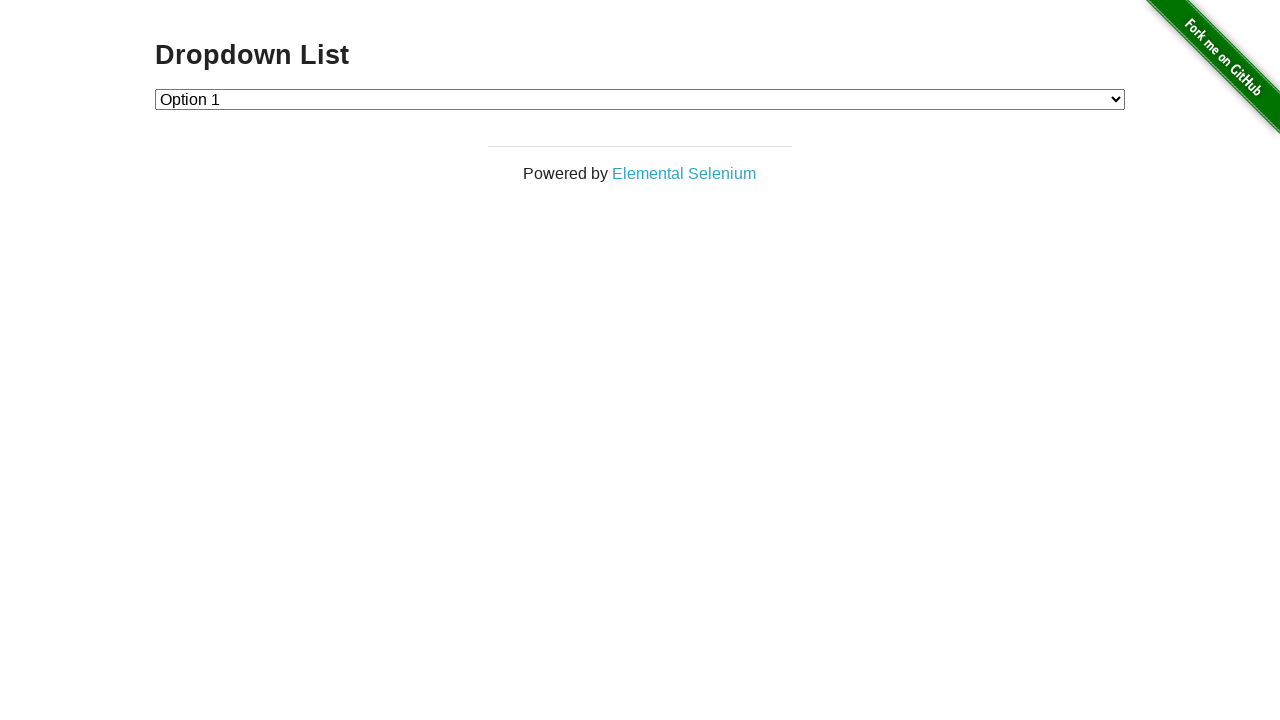

Verified dropdown contains exactly 3 options
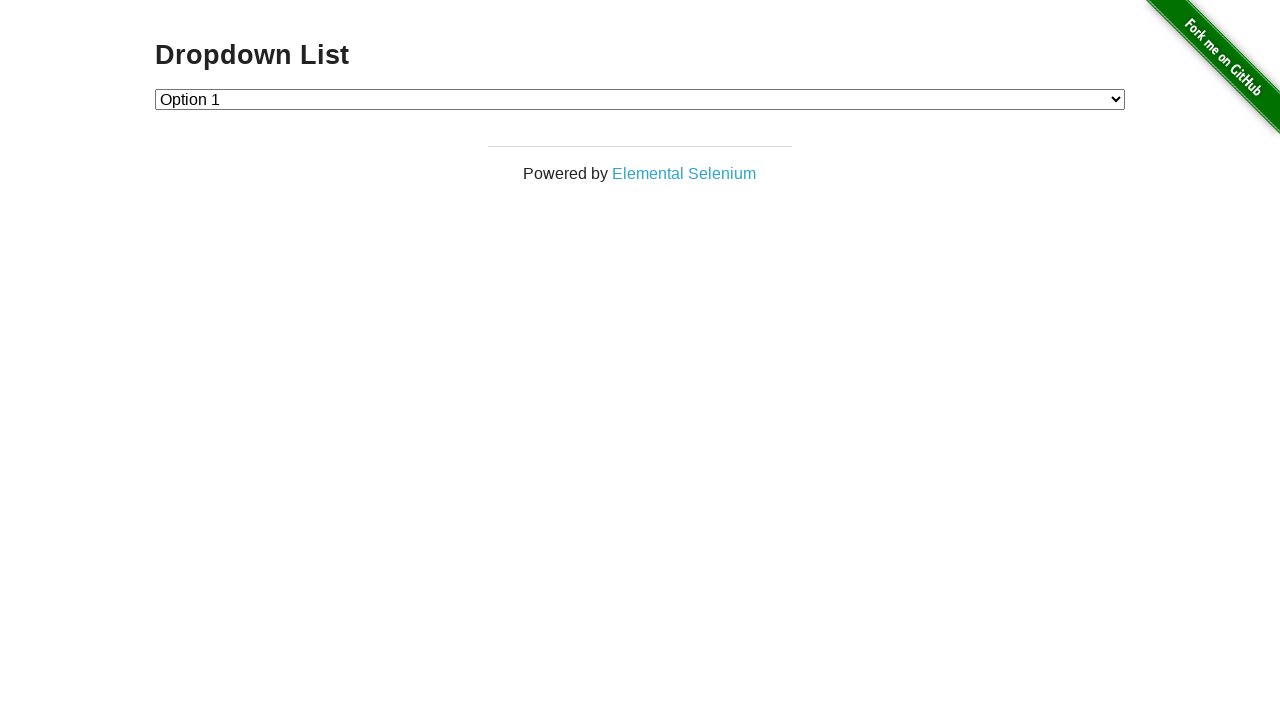

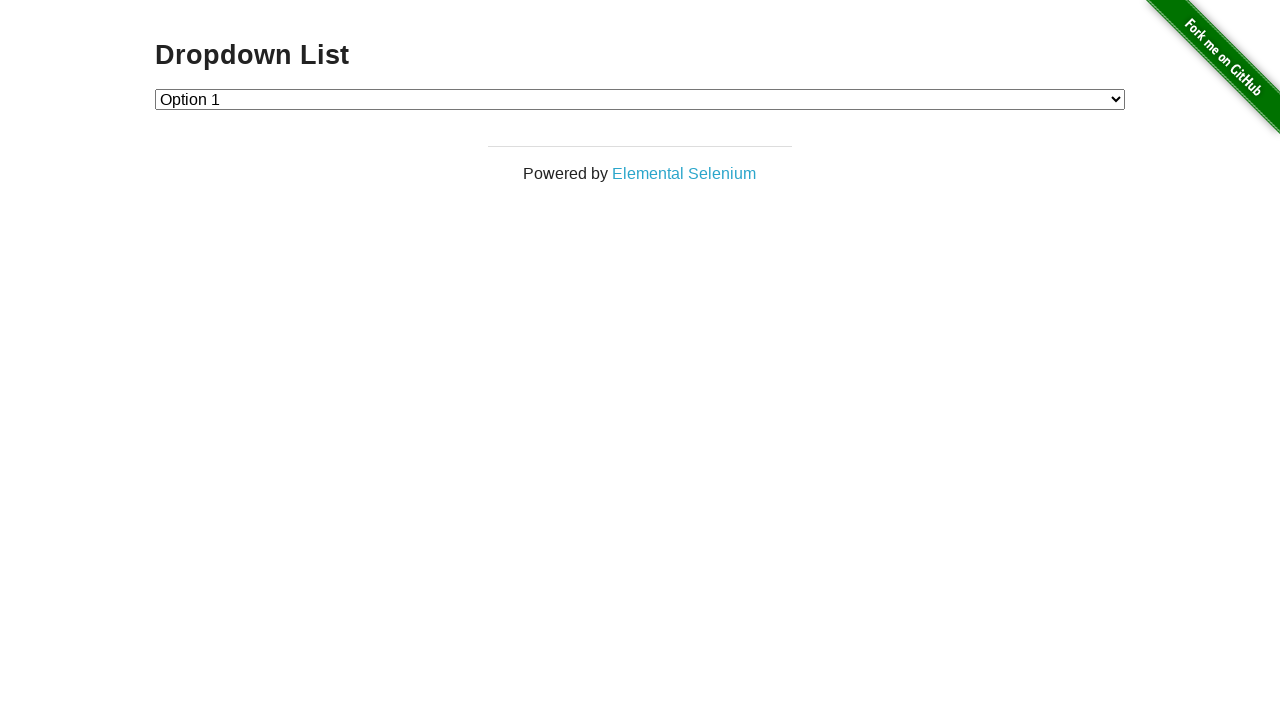